Tests selecting an option from a dropdown menu and verifies the selection

Starting URL: https://bonigarcia.dev/selenium-webdriver-java/web-form.html

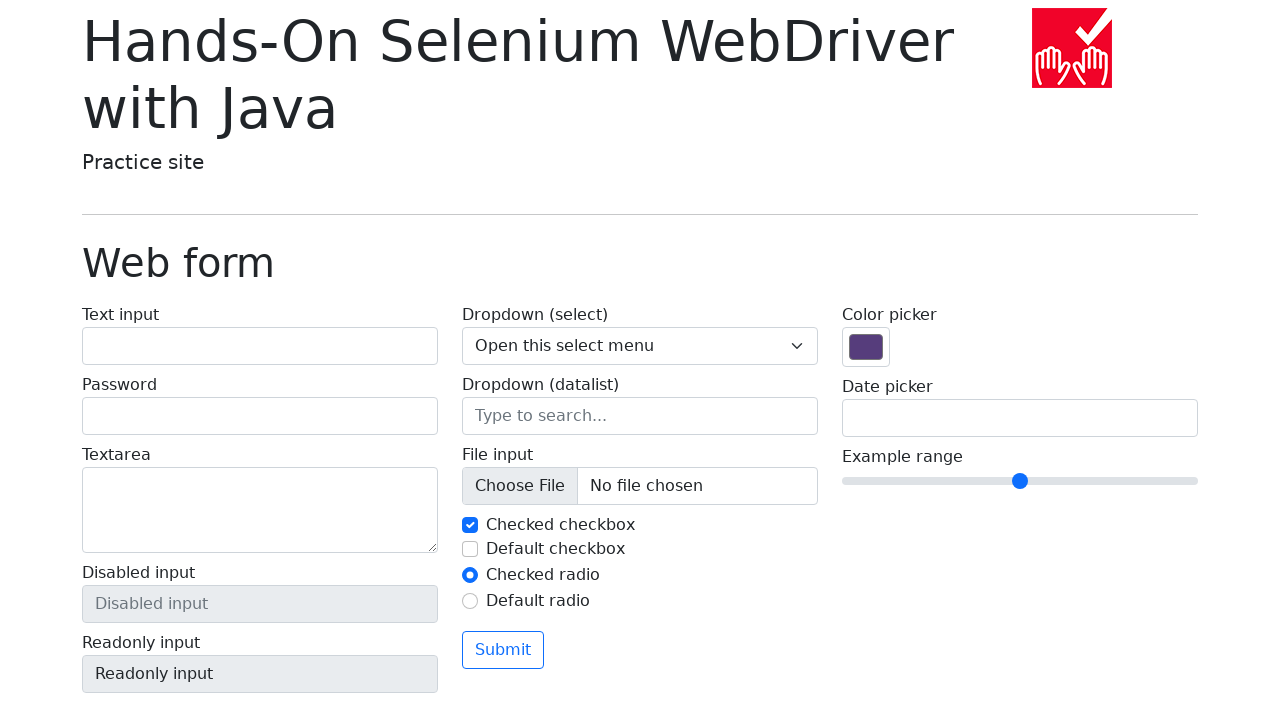

Selected 'Three' option from dropdown menu on [name='my-select']
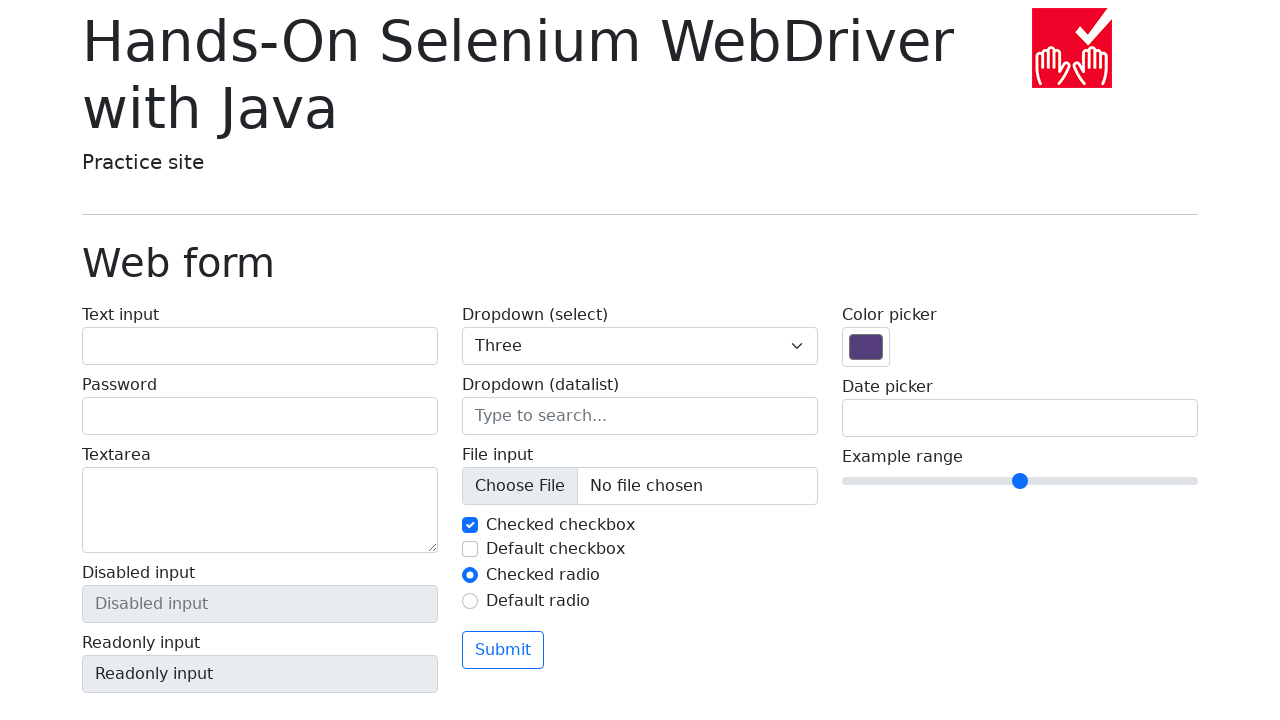

Retrieved selected value from dropdown
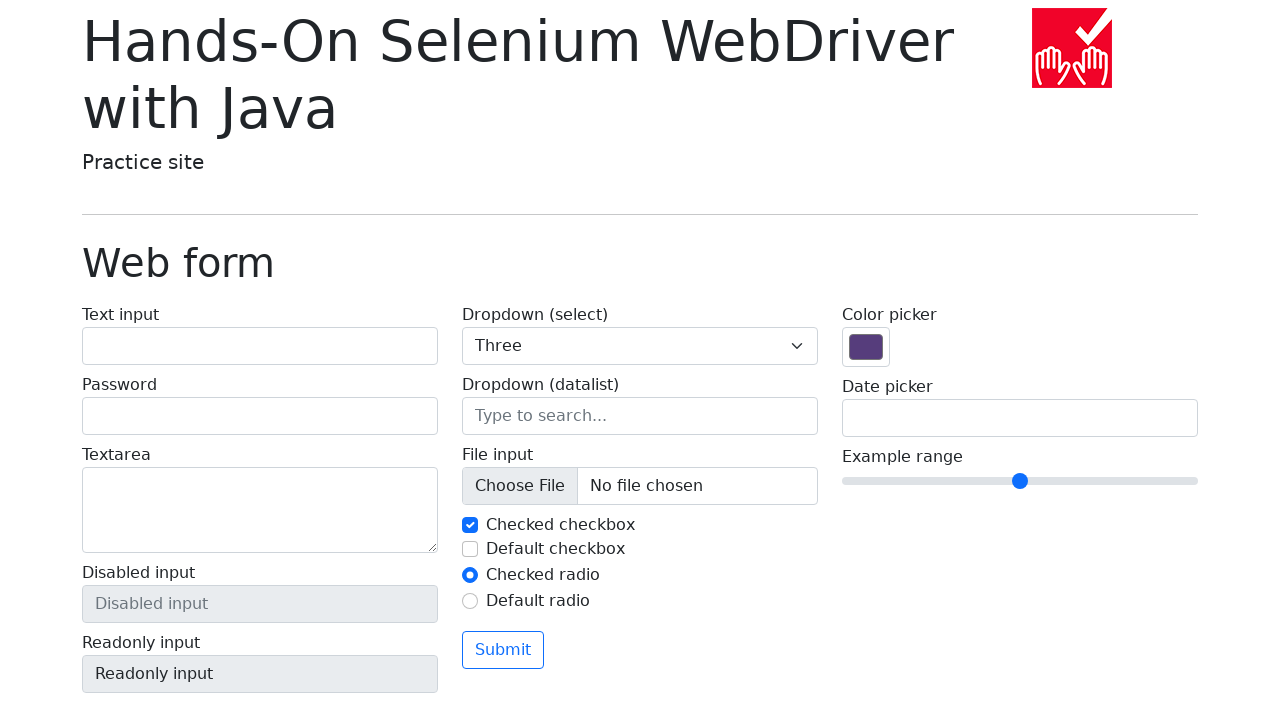

Retrieved selected option text content
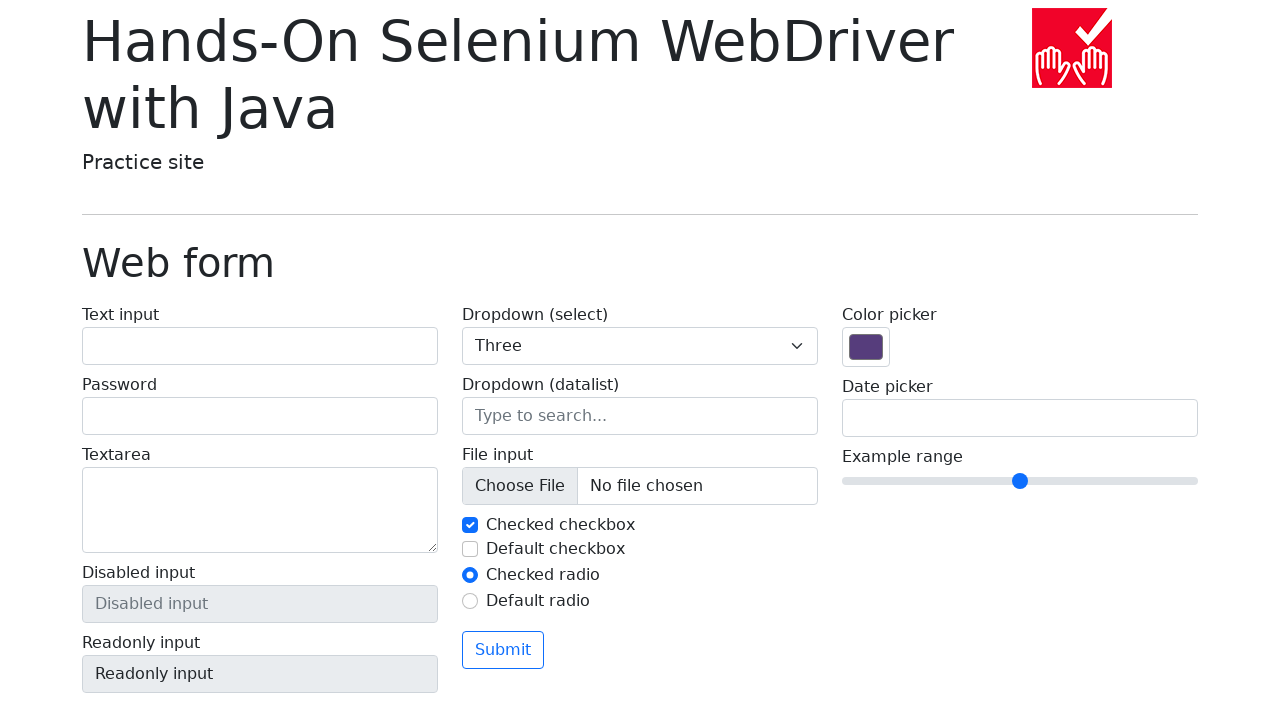

Verified that selected option text equals 'Three'
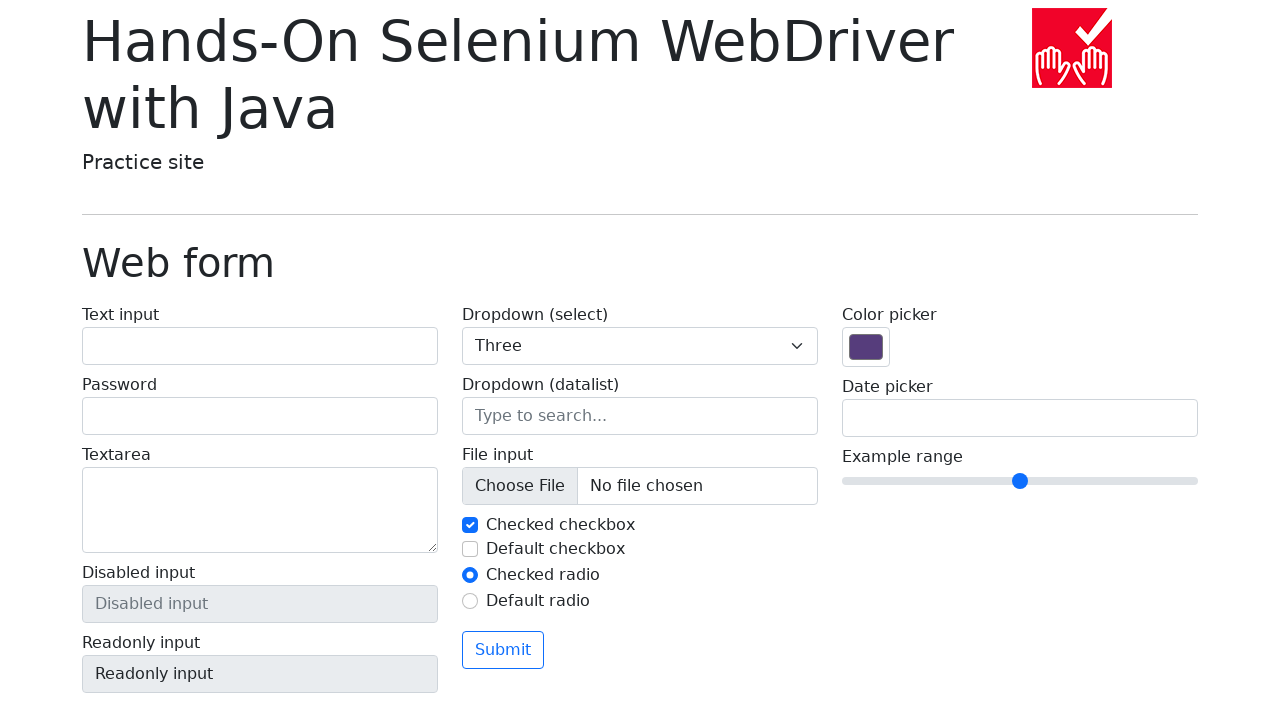

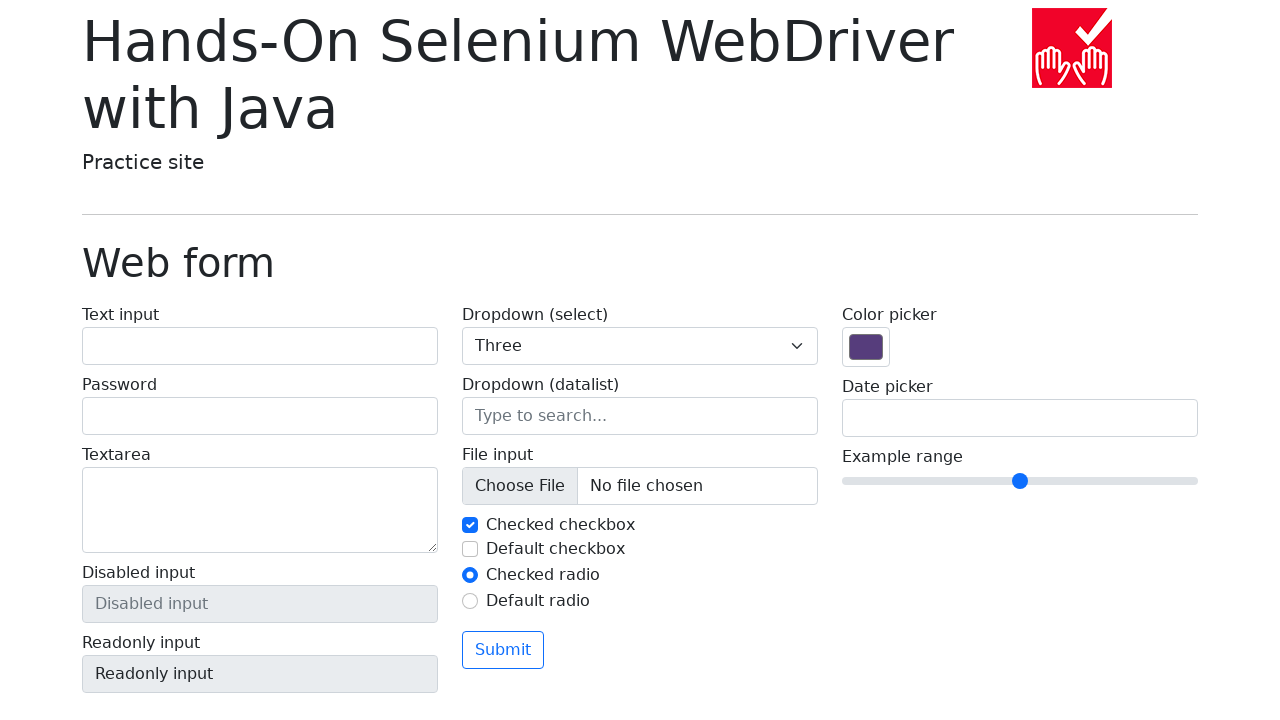